Tests that submitting order form with empty name field shows an error alert.

Starting URL: https://www.demoblaze.com/

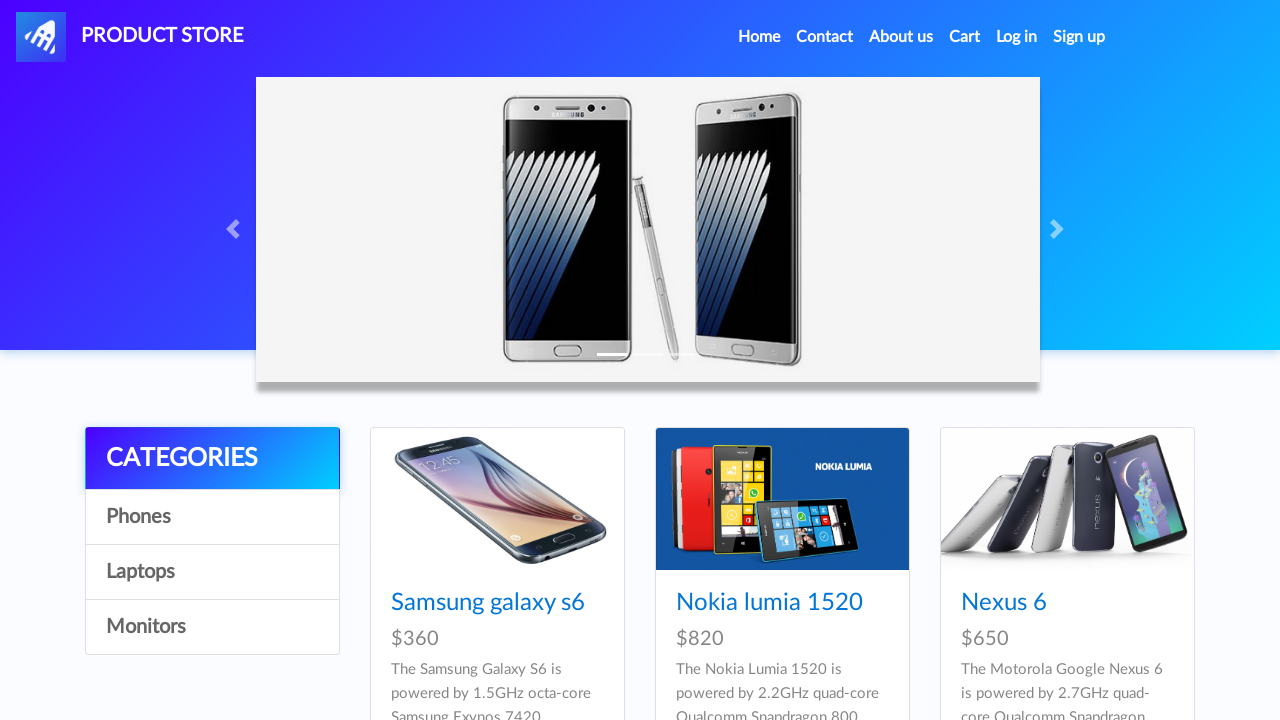

Set up dialog handler to accept alerts
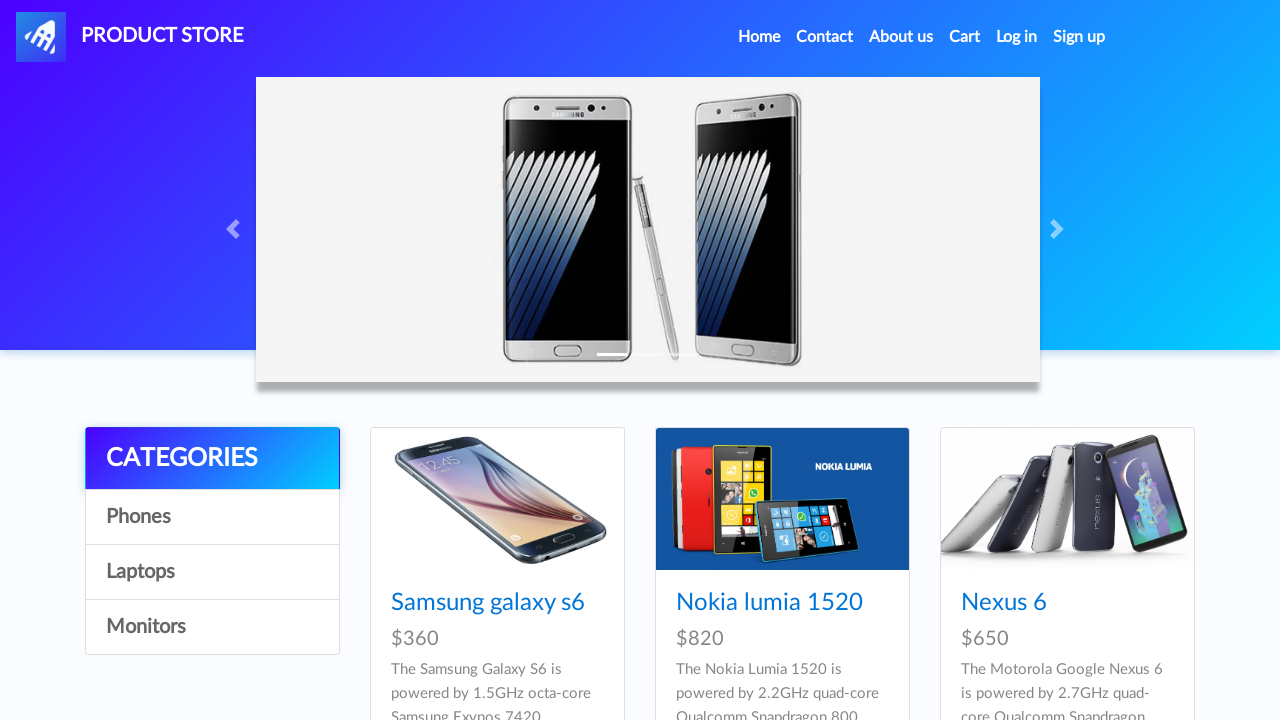

Clicked on Laptops category at (212, 572) on text=Laptops
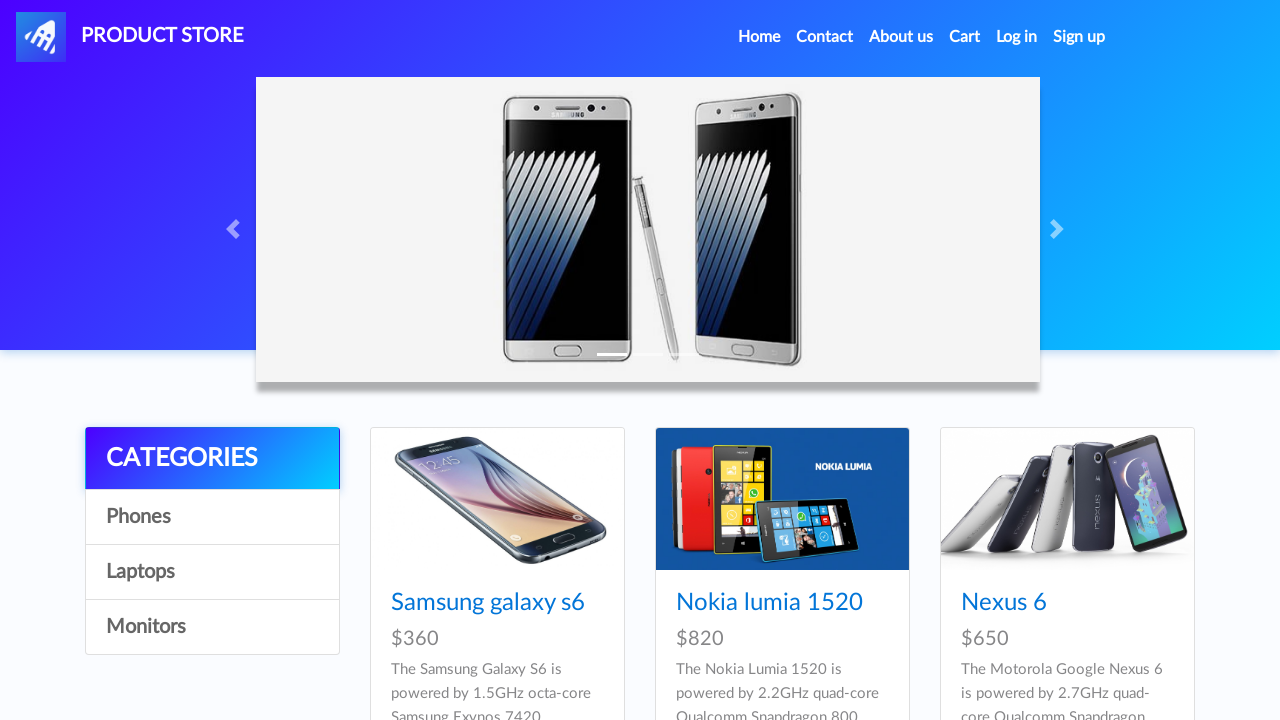

Clicked on MacBook air product at (1028, 603) on text=MacBook air
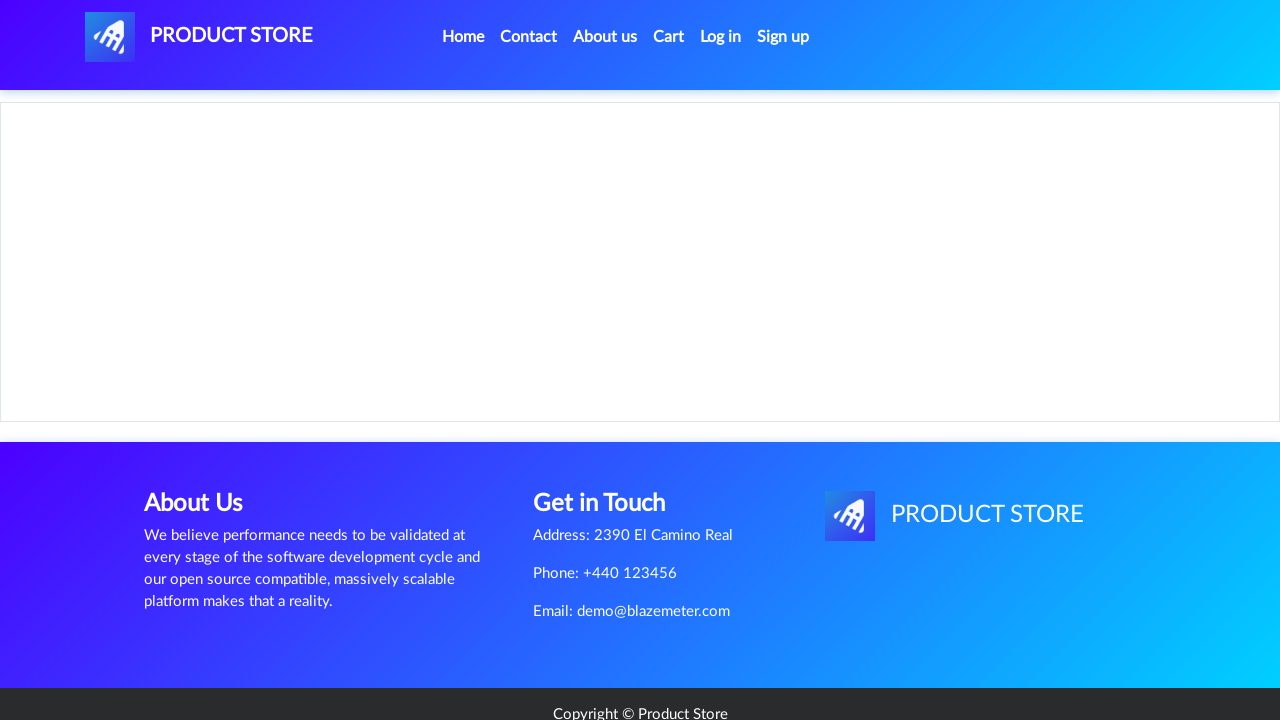

Clicked Add to cart button at (610, 440) on text=Add to cart
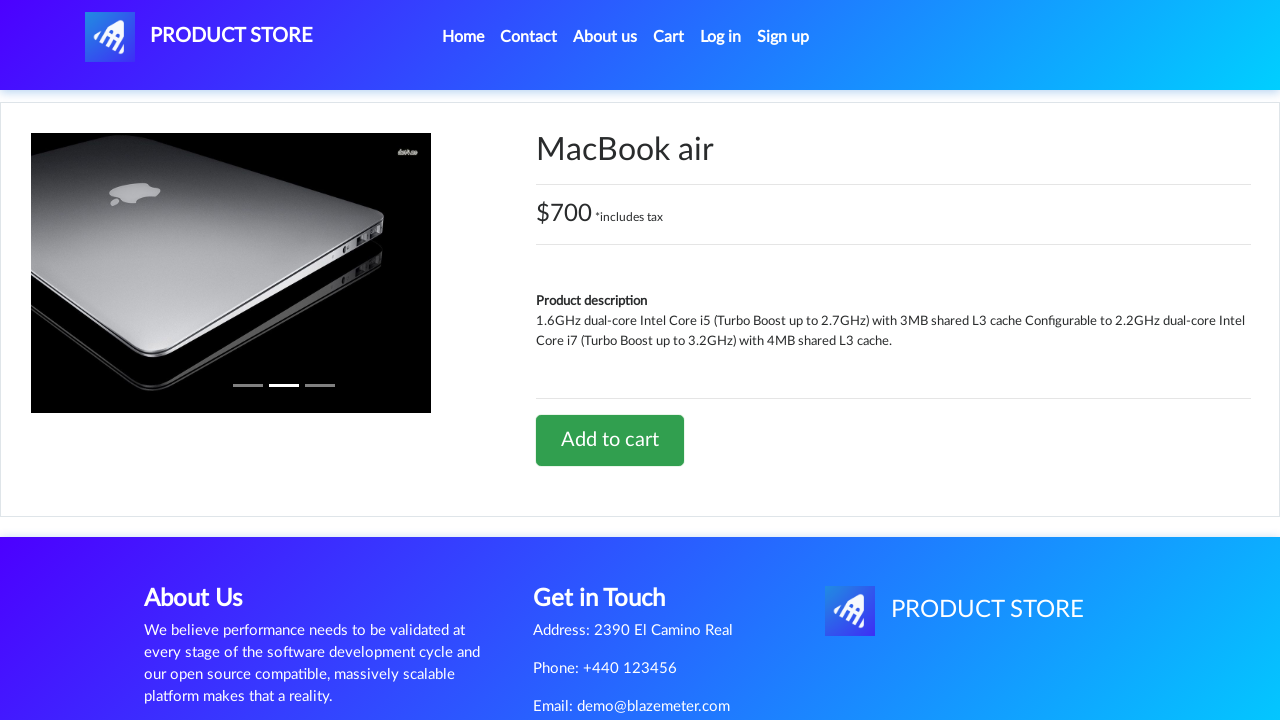

Waited 2 seconds for cart update
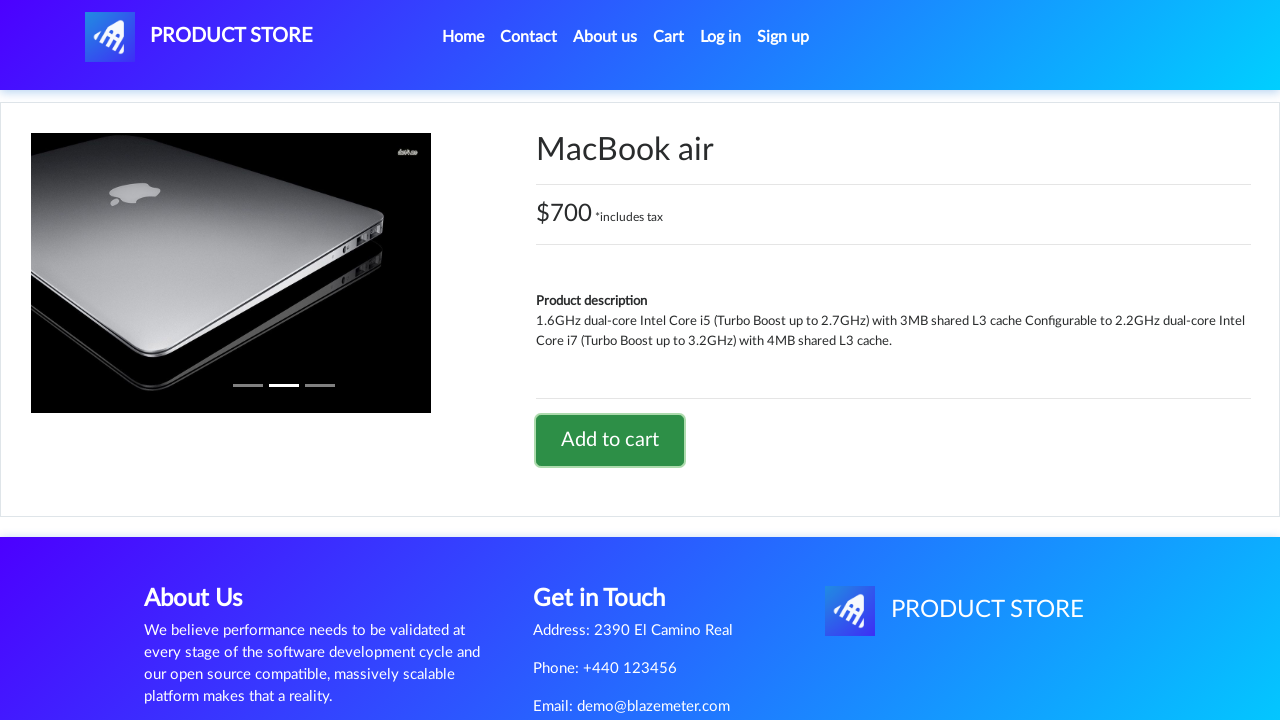

Navigated to Cart page at (669, 37) on text=Cart
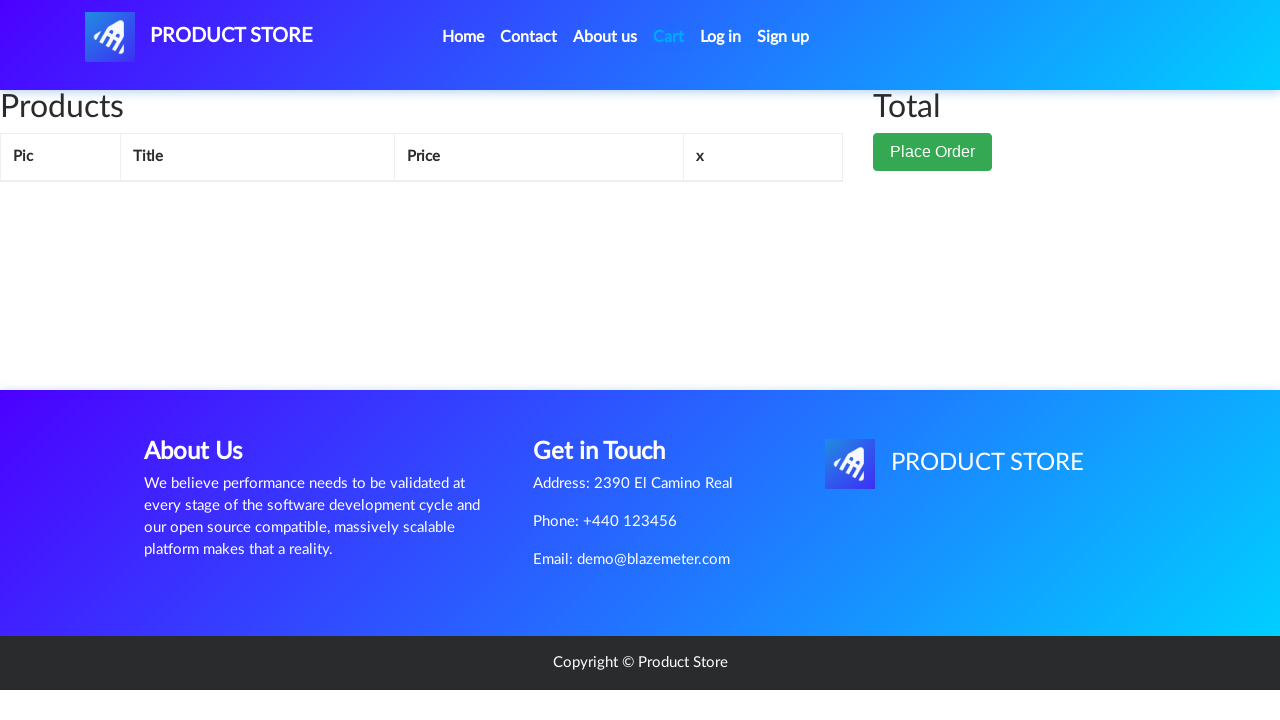

Clicked Place Order button at (933, 152) on #page-wrapper > div > div.col-lg-1 > button
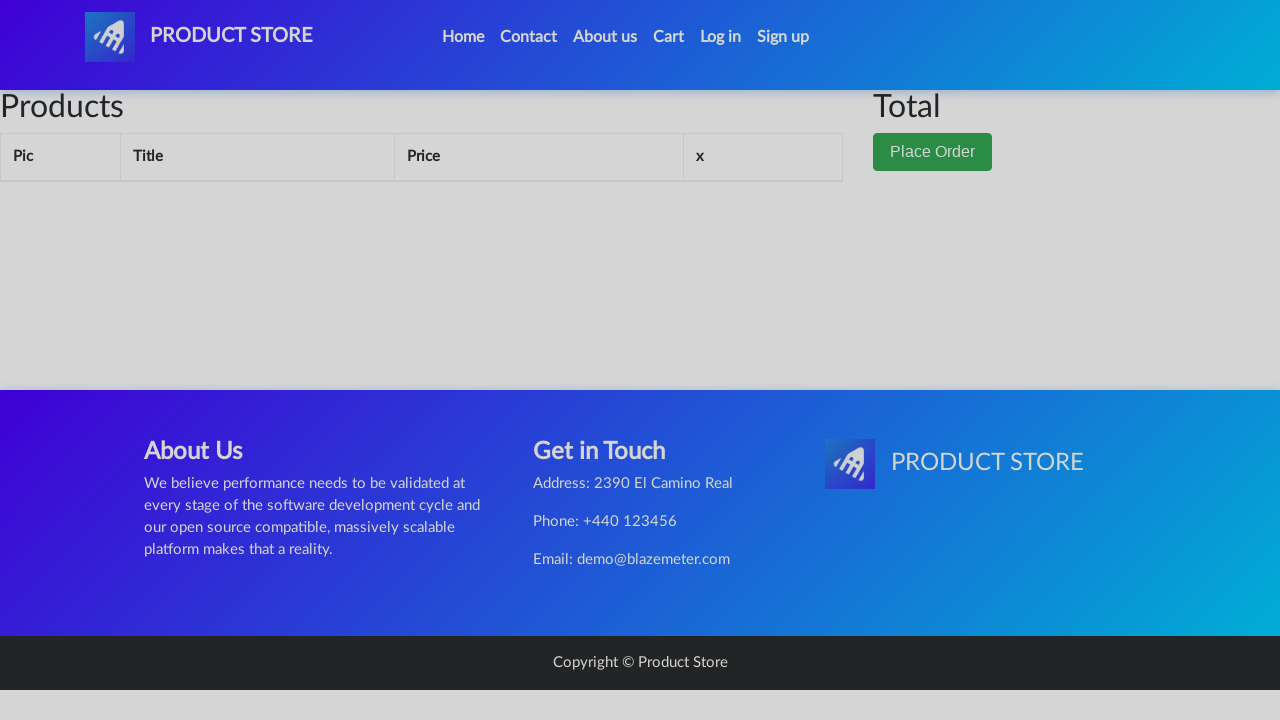

Left name field empty in order form on #name
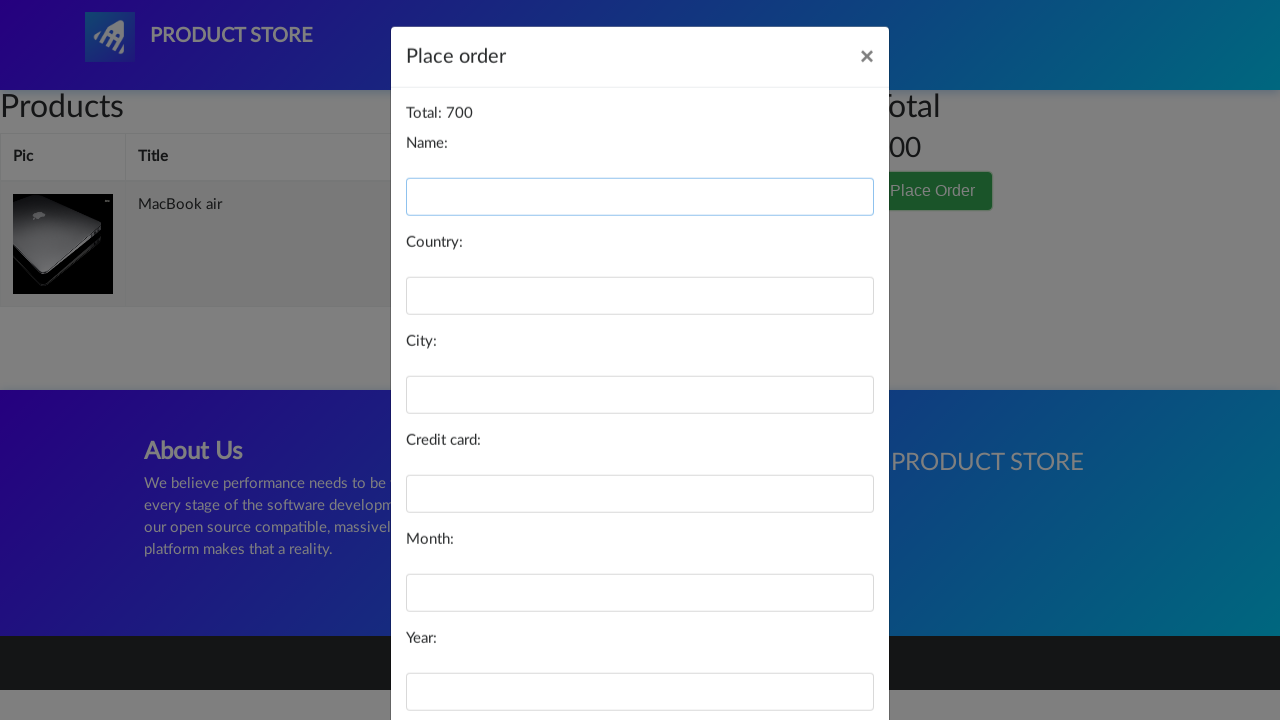

Filled country field with 'Poland' on #country
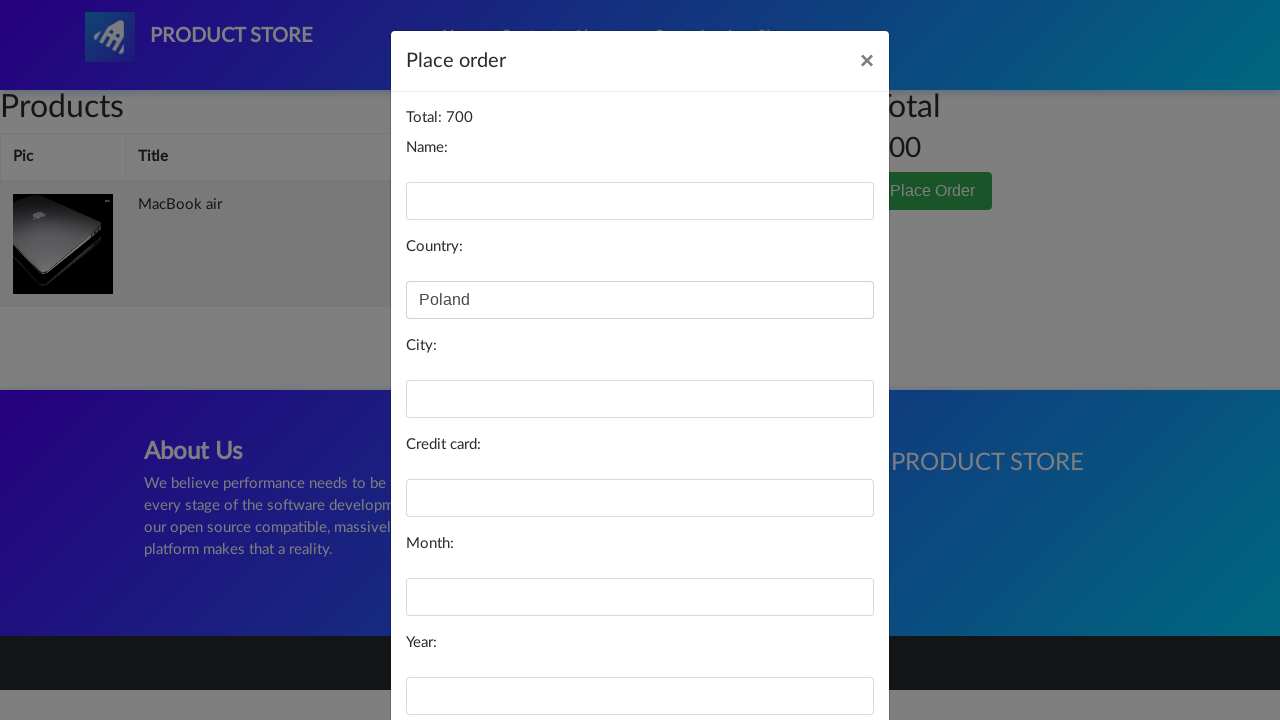

Filled city field with 'Warsaw' on #city
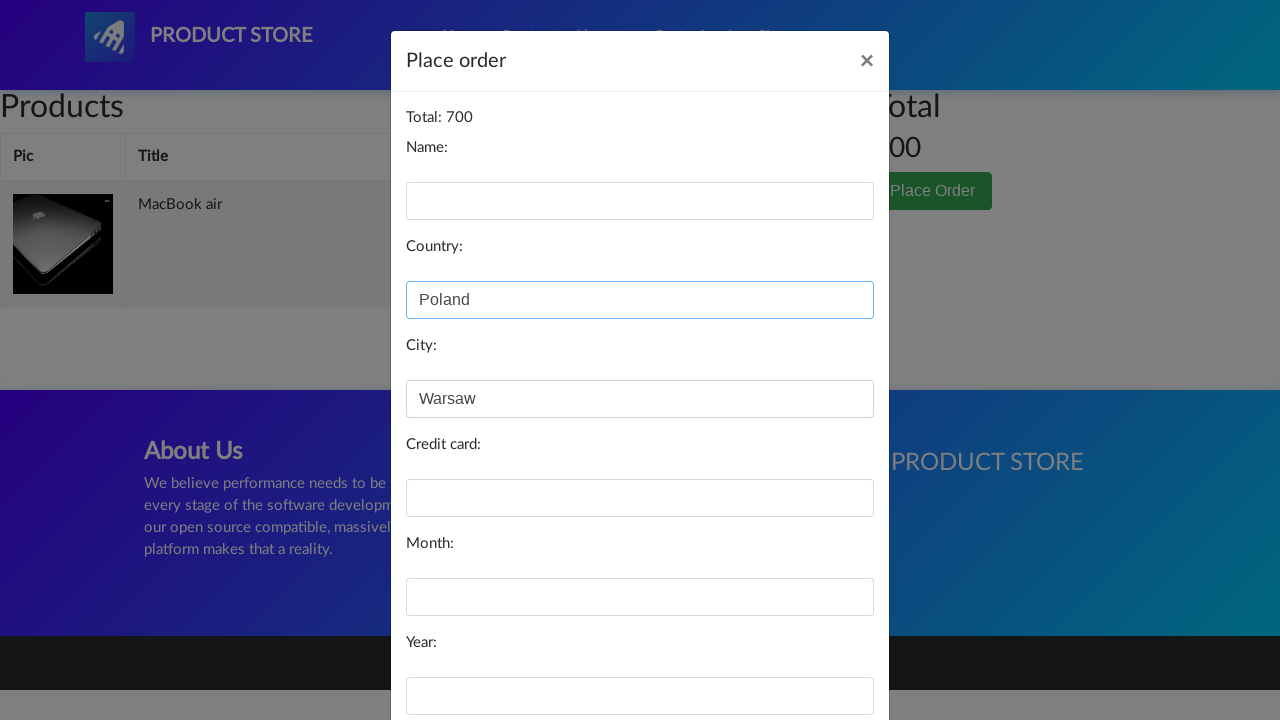

Filled card field with '123456789012' on #card
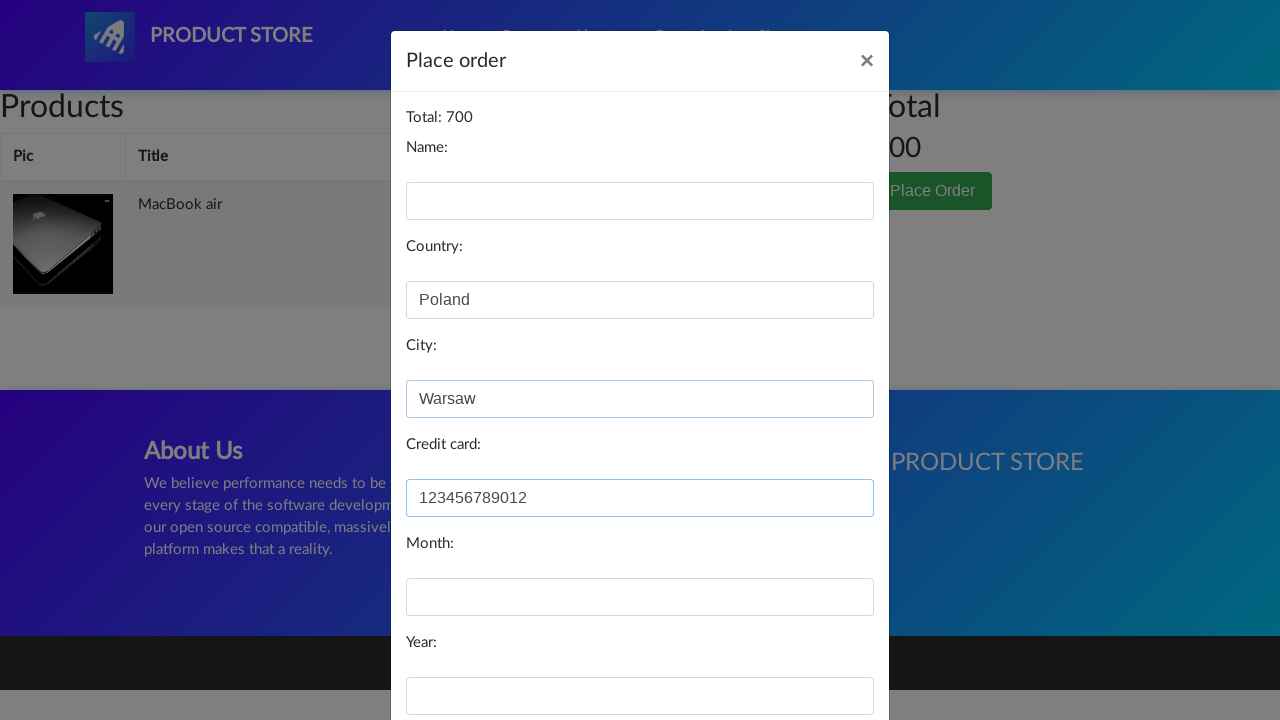

Filled month field with 'January' on #month
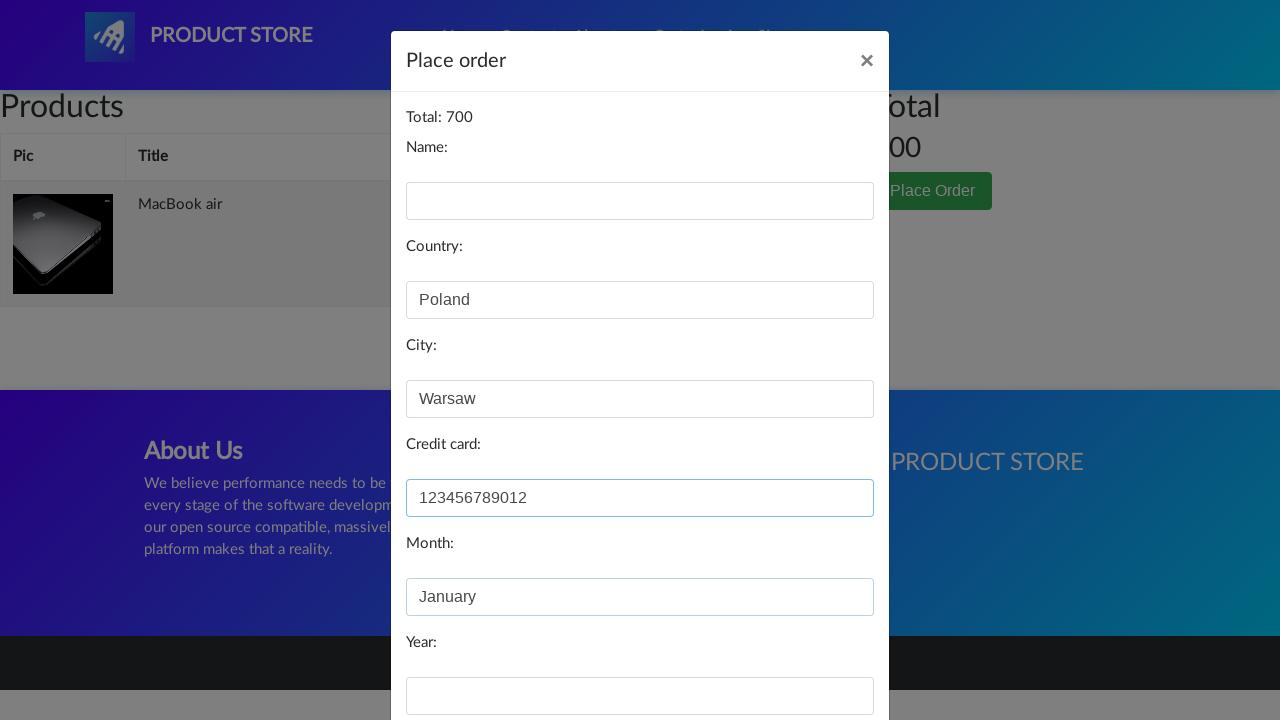

Filled year field with '2001' on #year
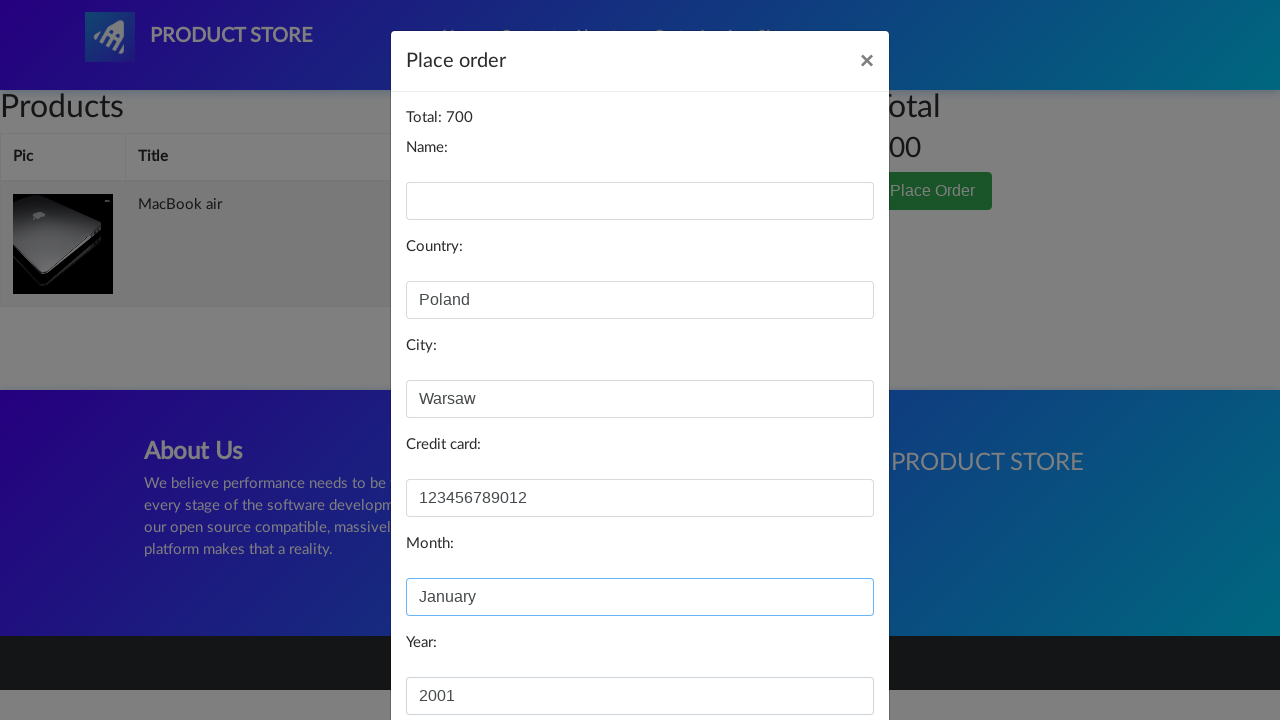

Clicked Purchase button to submit order form with empty name at (823, 655) on xpath=/html/body/div[3]/div/div/div[3]/button[2]
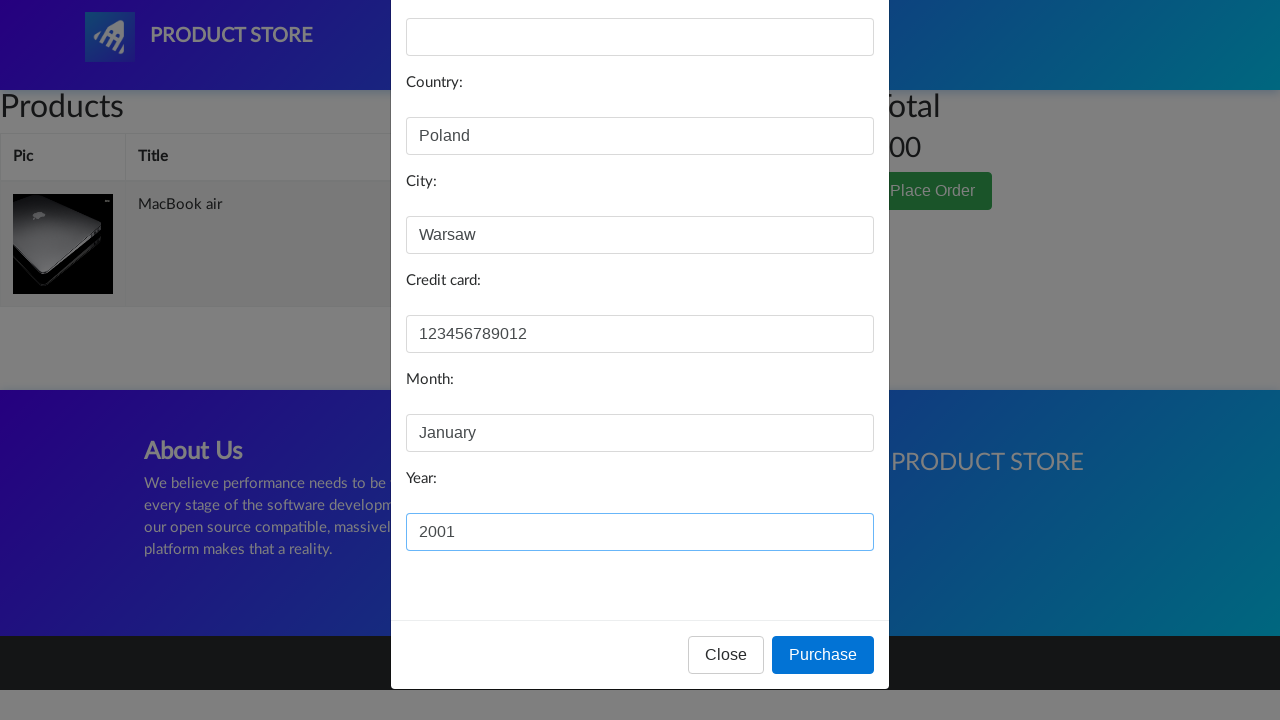

Waited 1 second for error alert to be handled
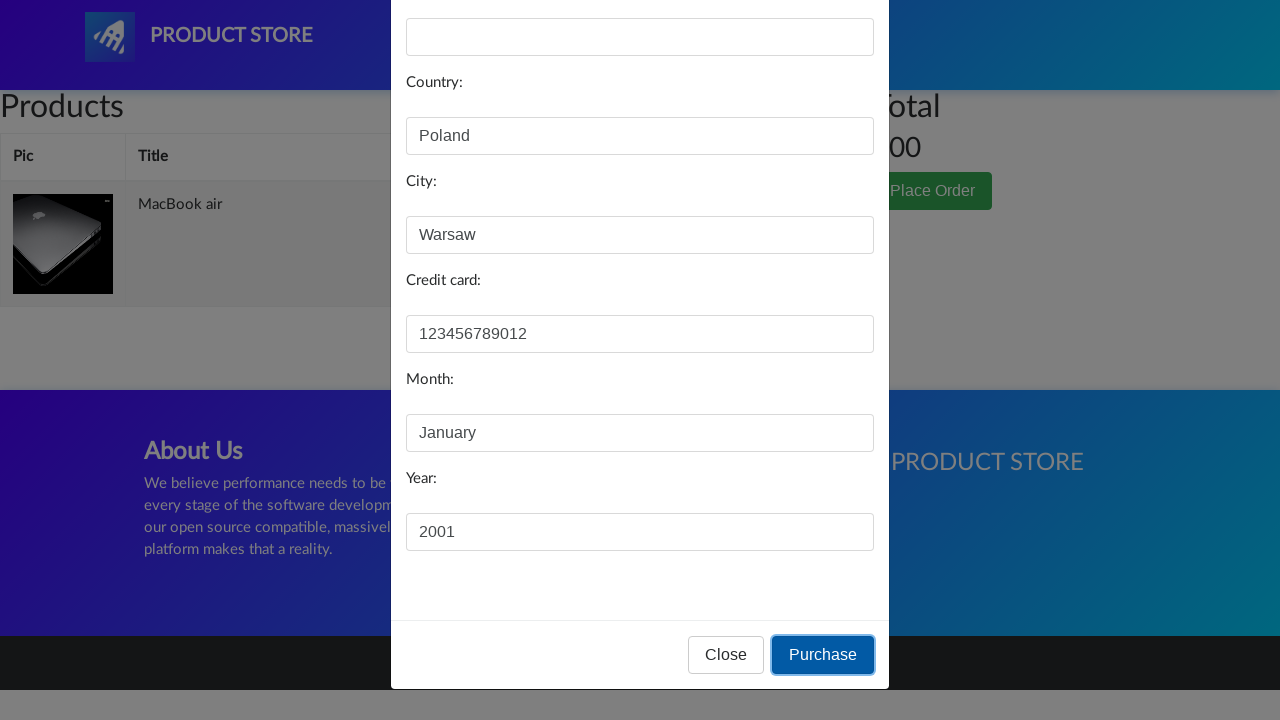

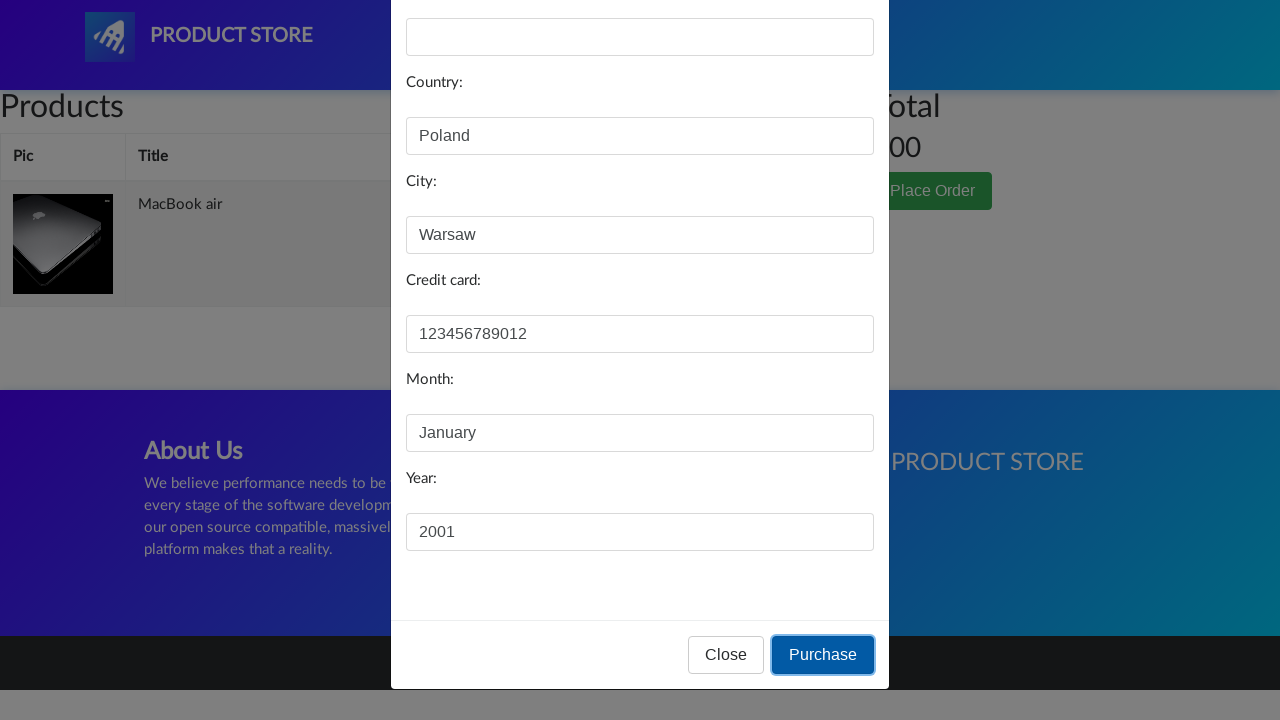